Tests Python.org search functionality by entering a search query "pycon" and submitting the form using keyboard return key

Starting URL: http://www.python.org

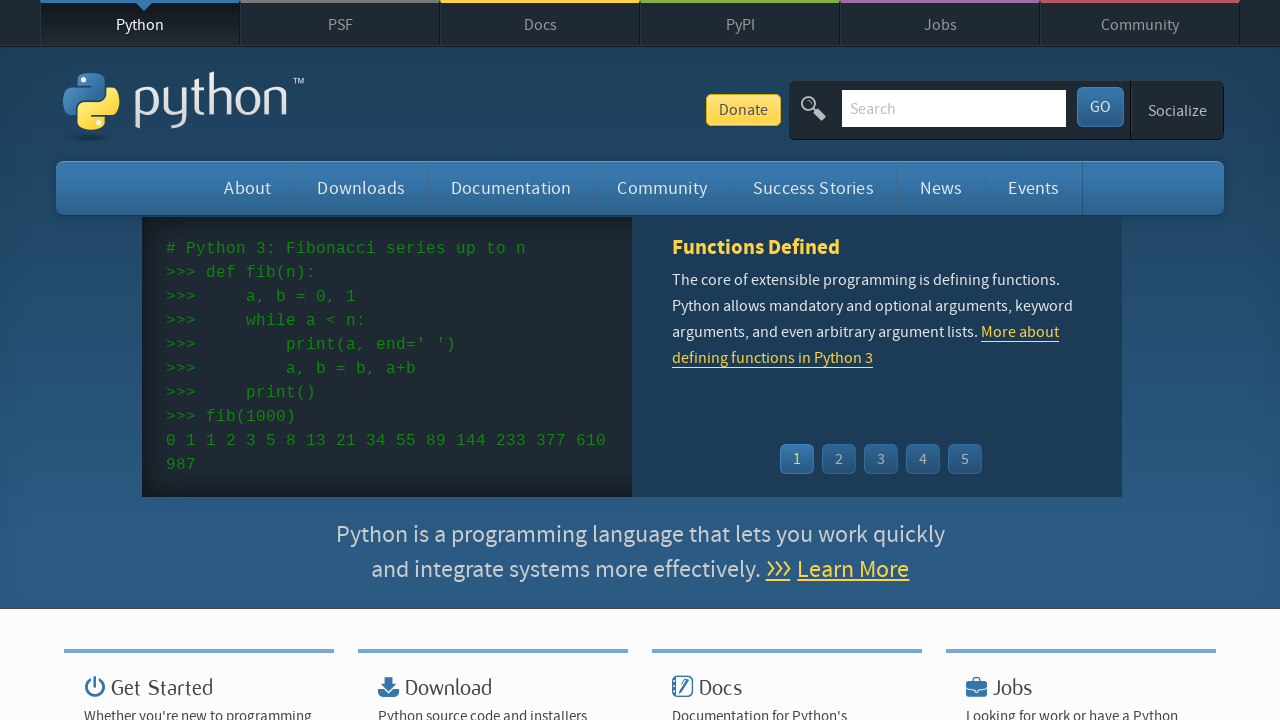

Verified page title contains 'Python'
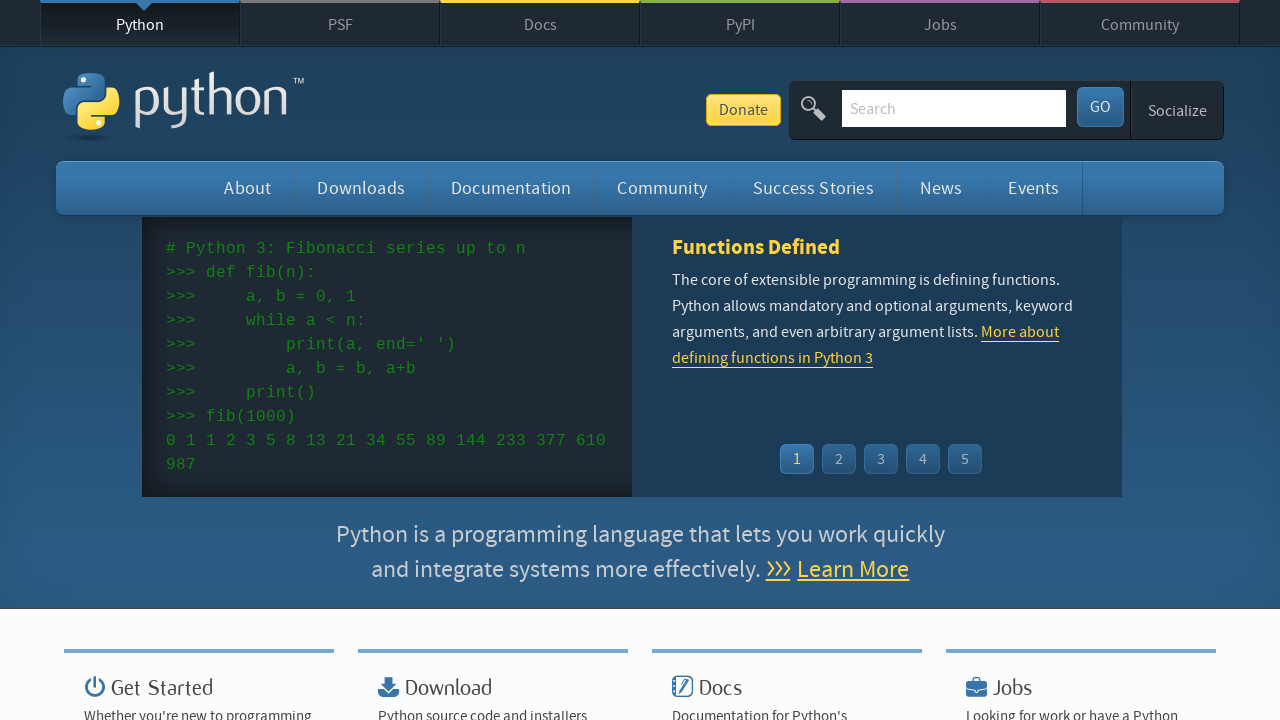

Filled search box with 'pycon' query on input[name='q']
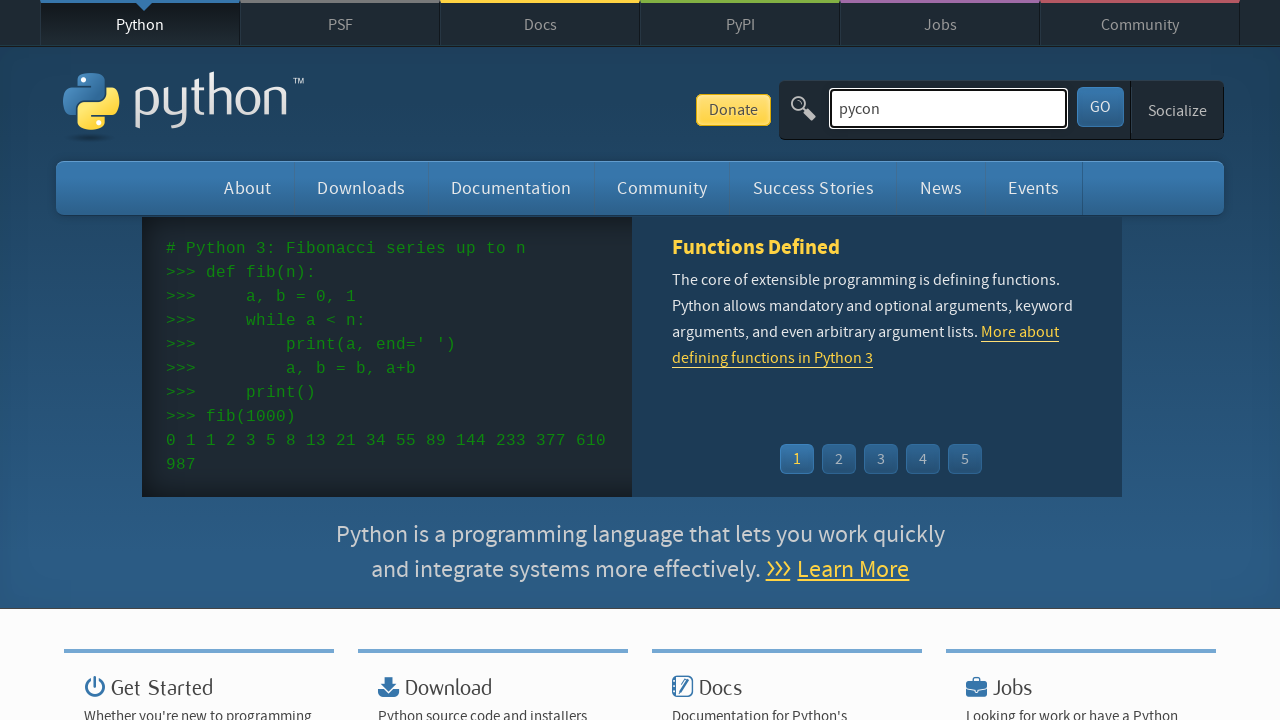

Submitted search form by pressing Enter key on input[name='q']
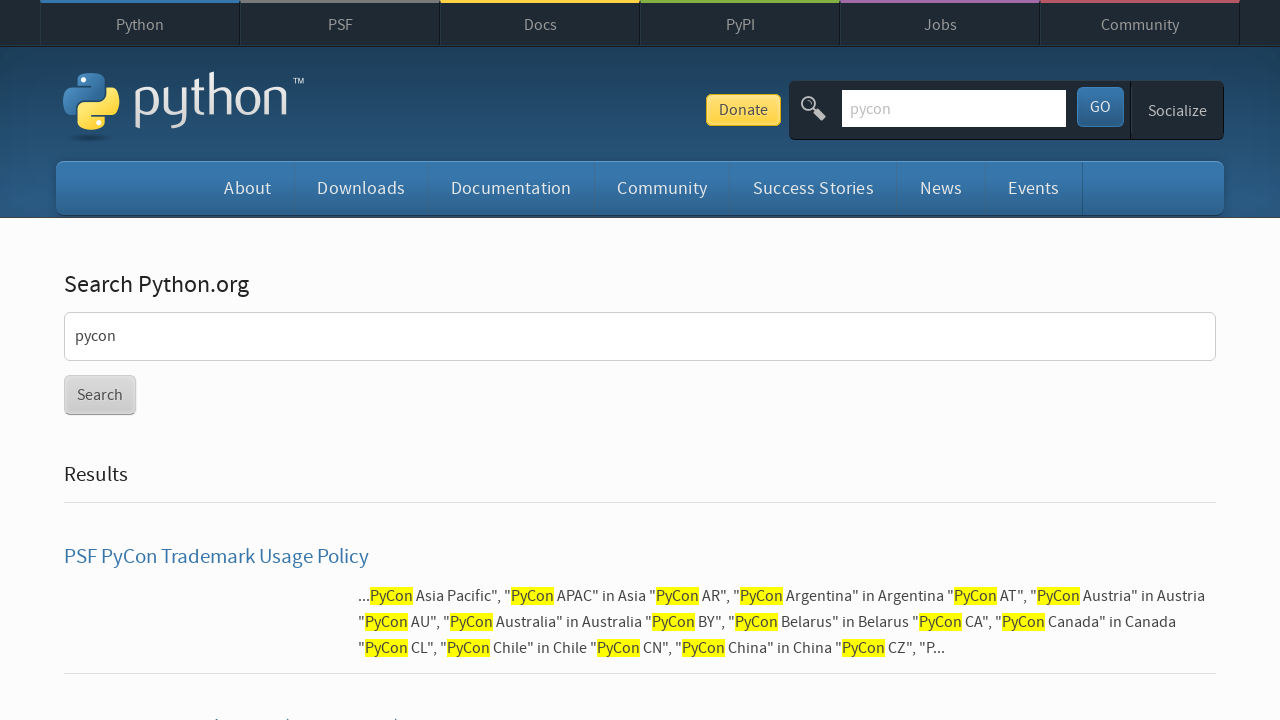

Search results page loaded successfully
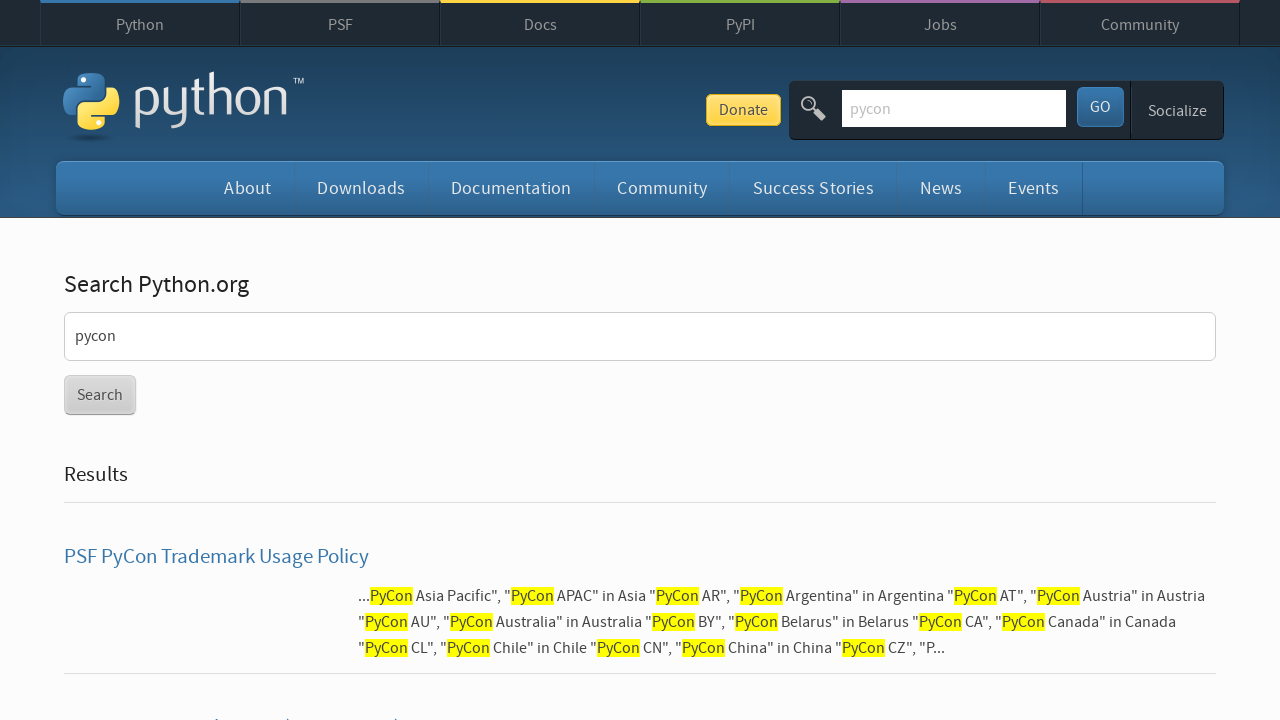

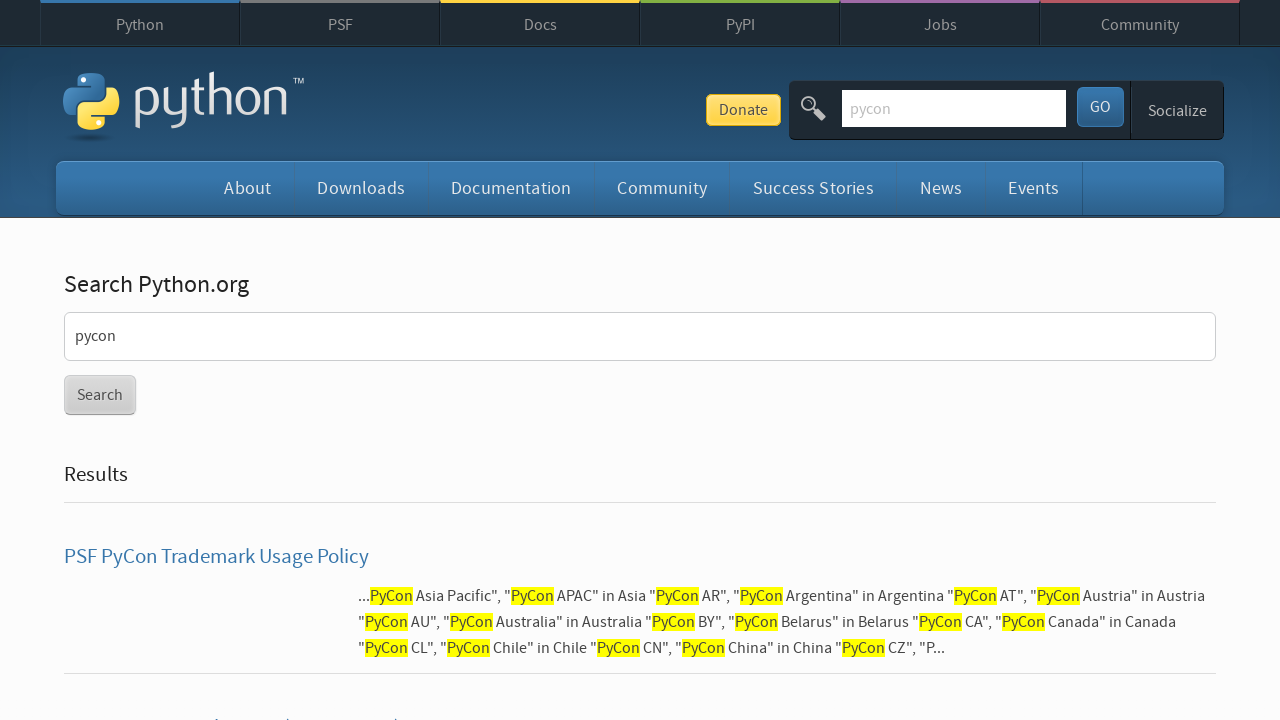